Tests that clicking on the "Find People" link navigates to a page with "Find People" in the title

Starting URL: https://www.pitt.edu

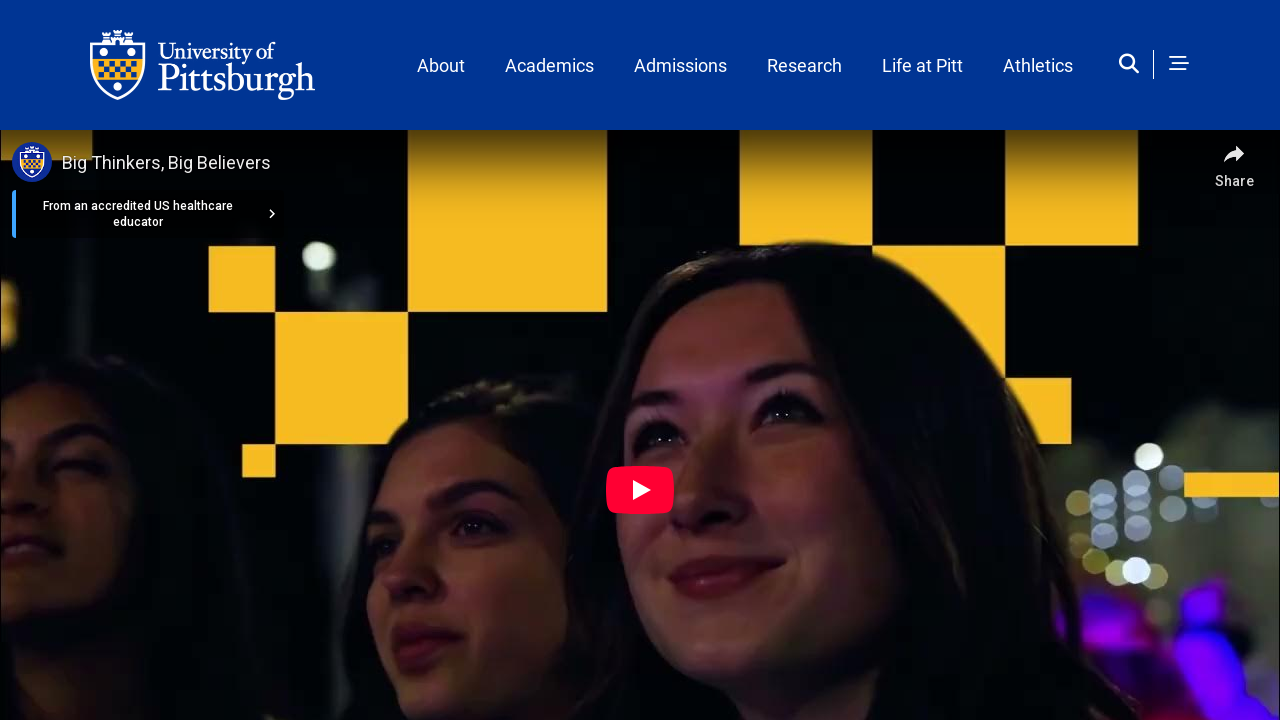

Clicked on the 'Find People' link at (816, 360) on text=/Find People/i
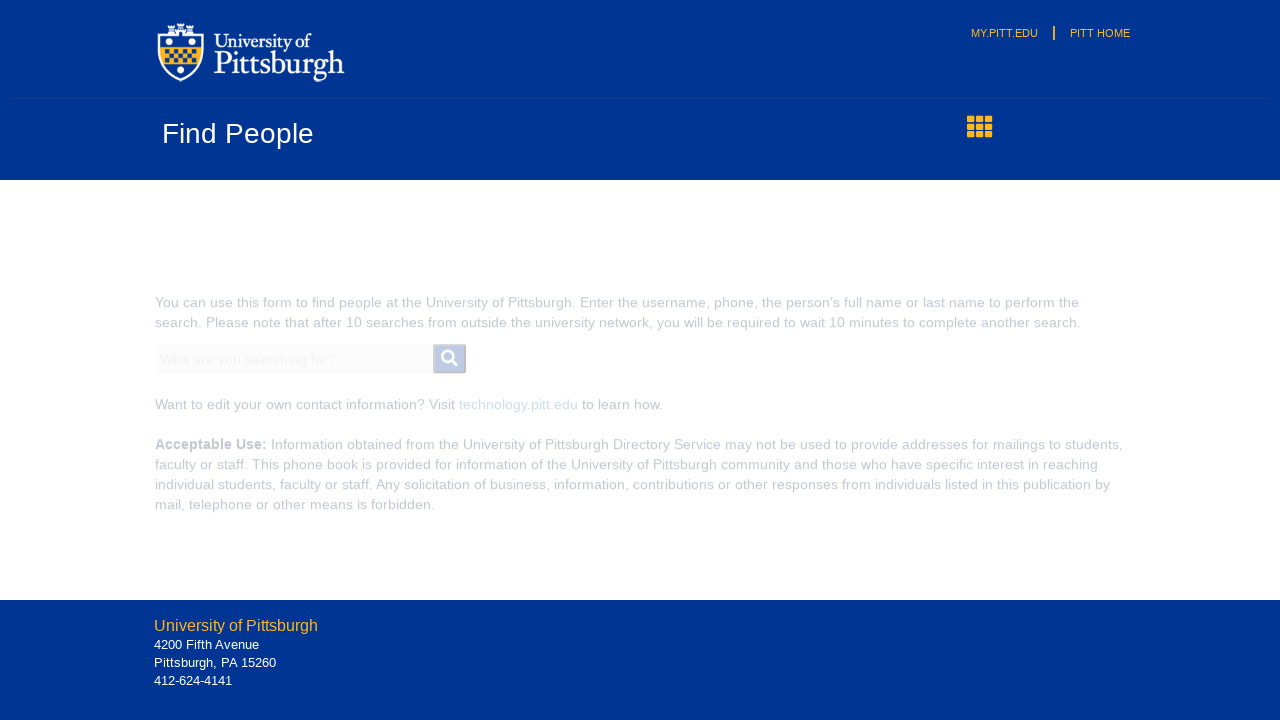

Page finished loading
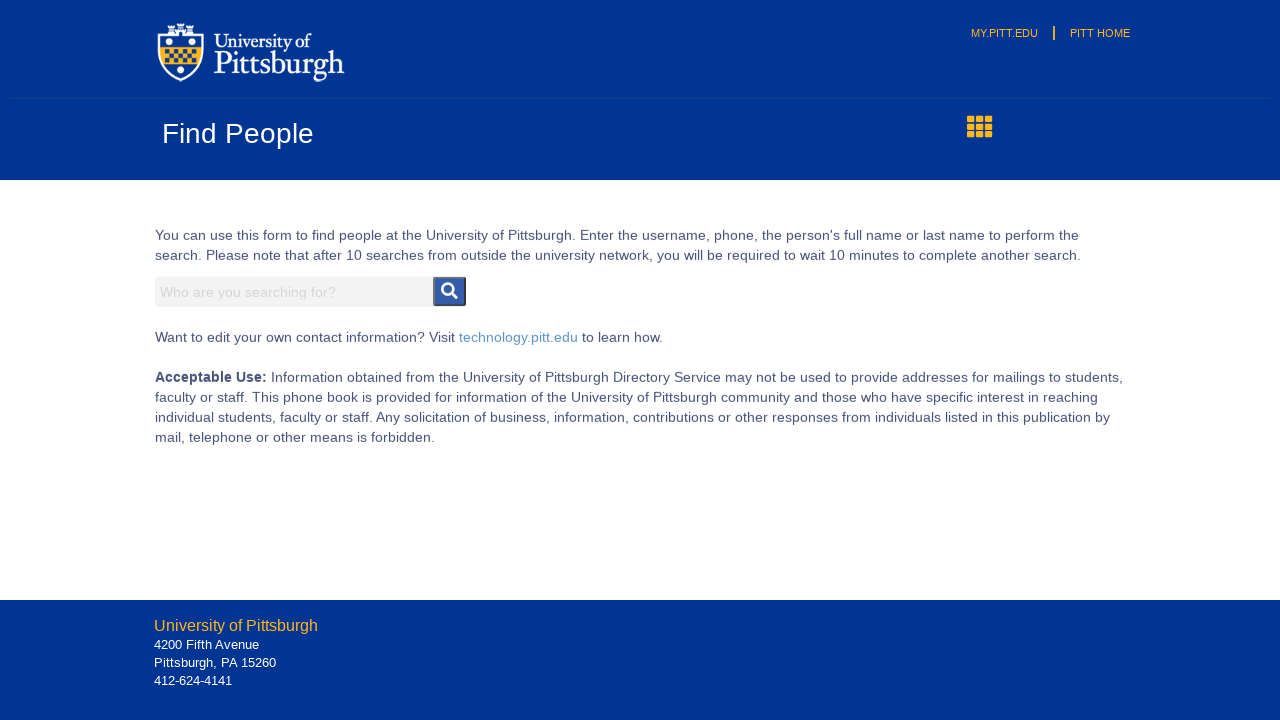

Verified page title contains 'Find People'
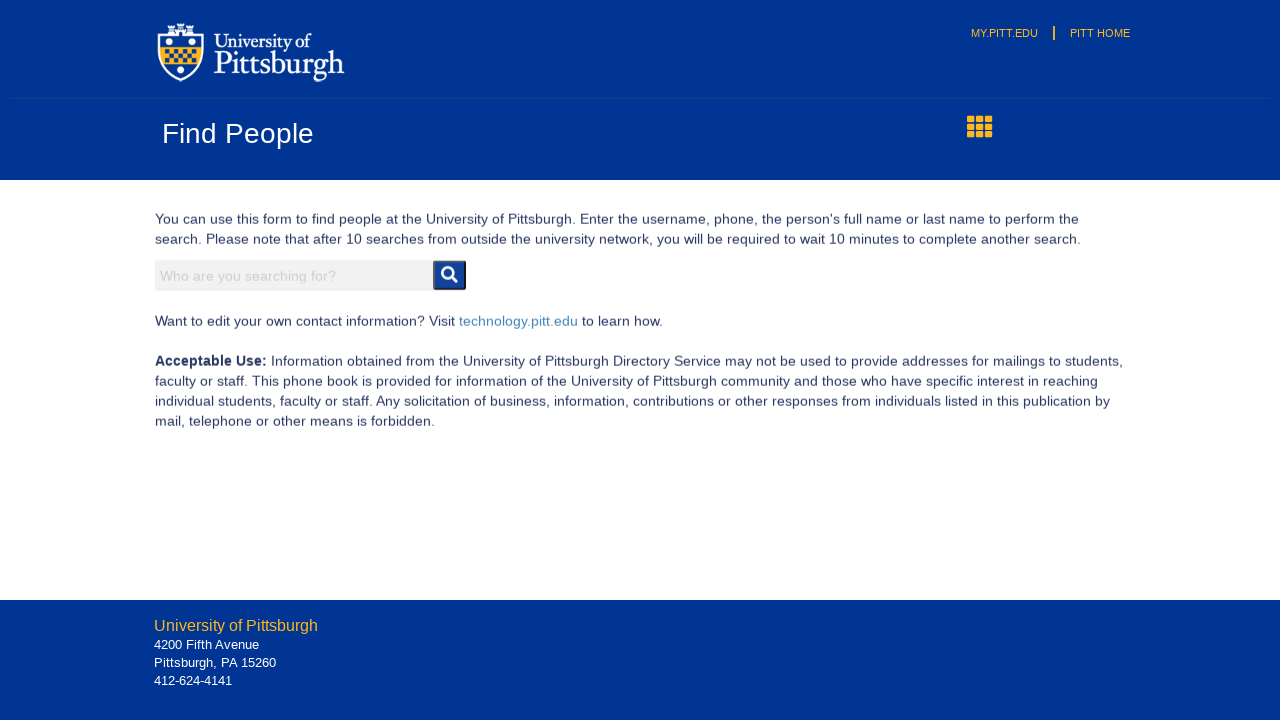

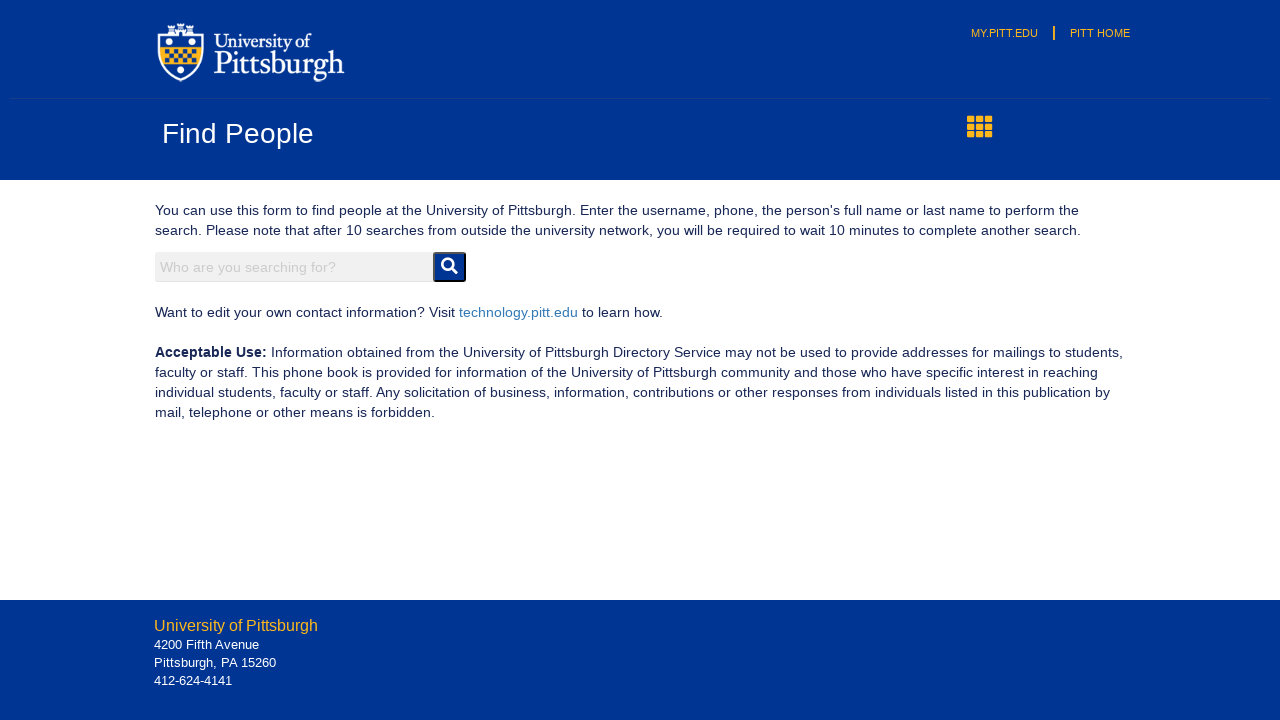